Navigates to the TutorialsPoint website

Starting URL: https://www.tutorialspoint.com/

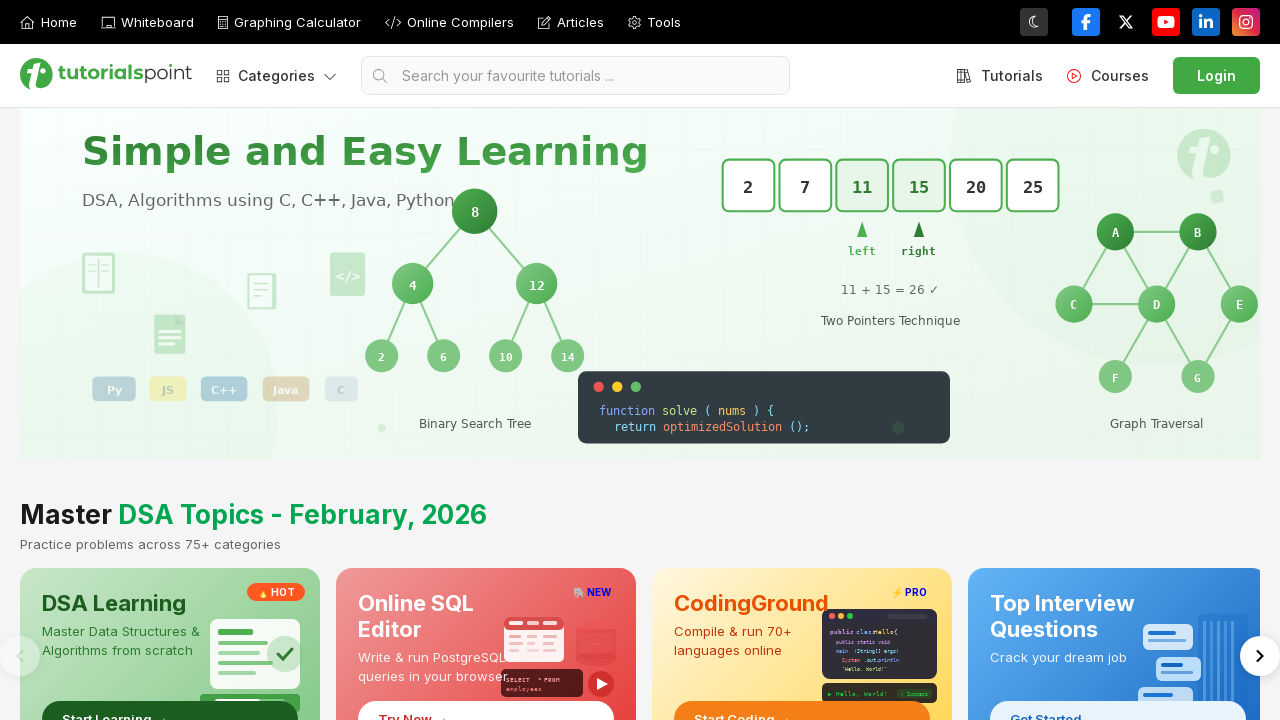

Navigated to TutorialsPoint website
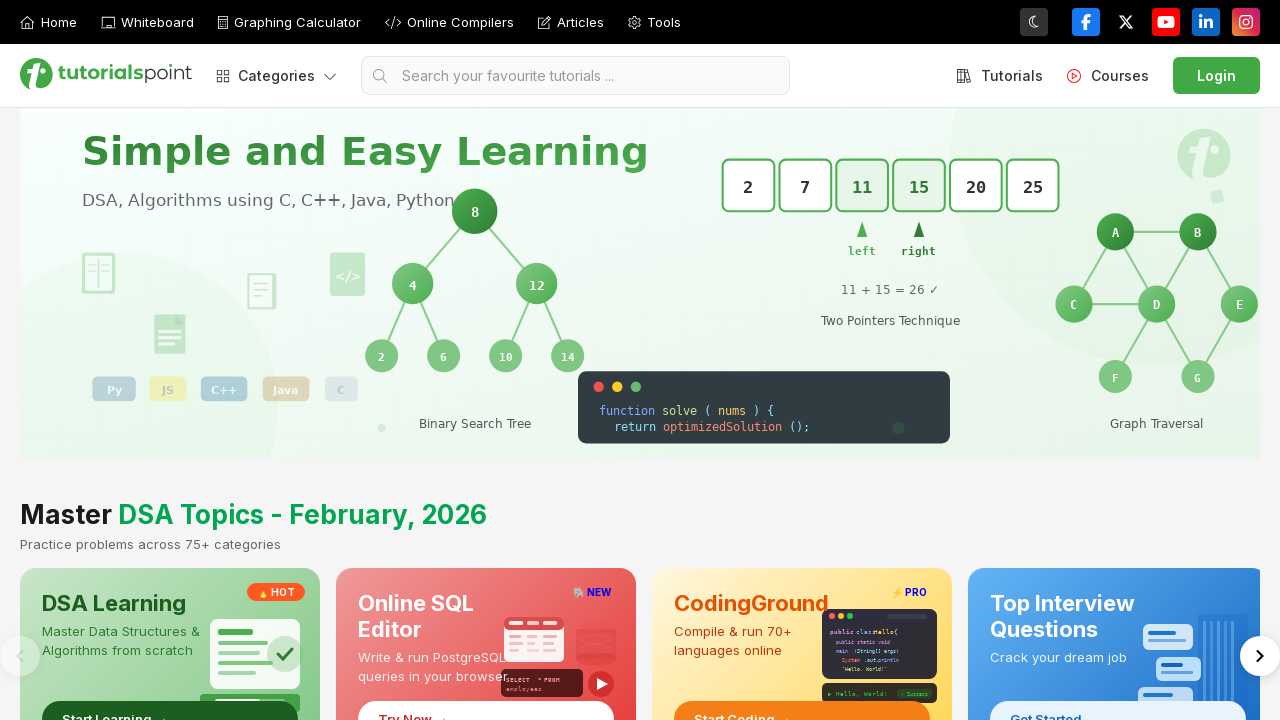

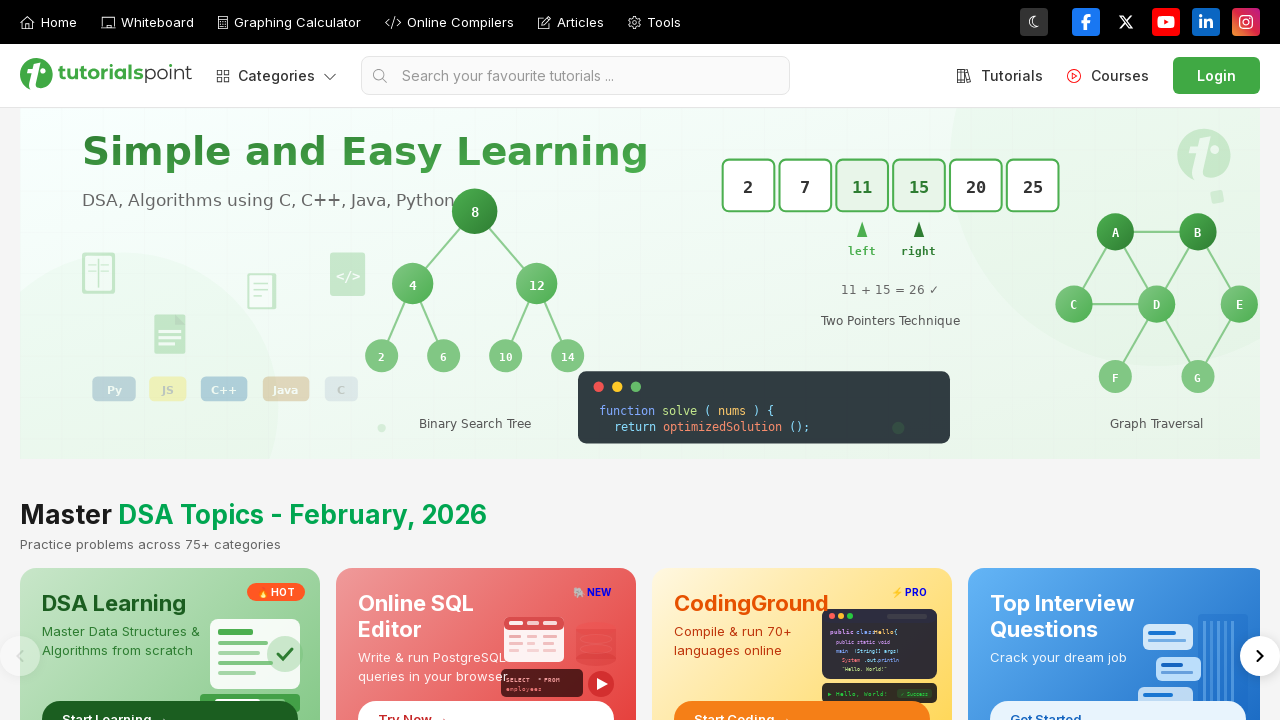